Tests drag and drop functionality by moving one element onto another

Starting URL: https://the-internet.herokuapp.com/drag_and_drop

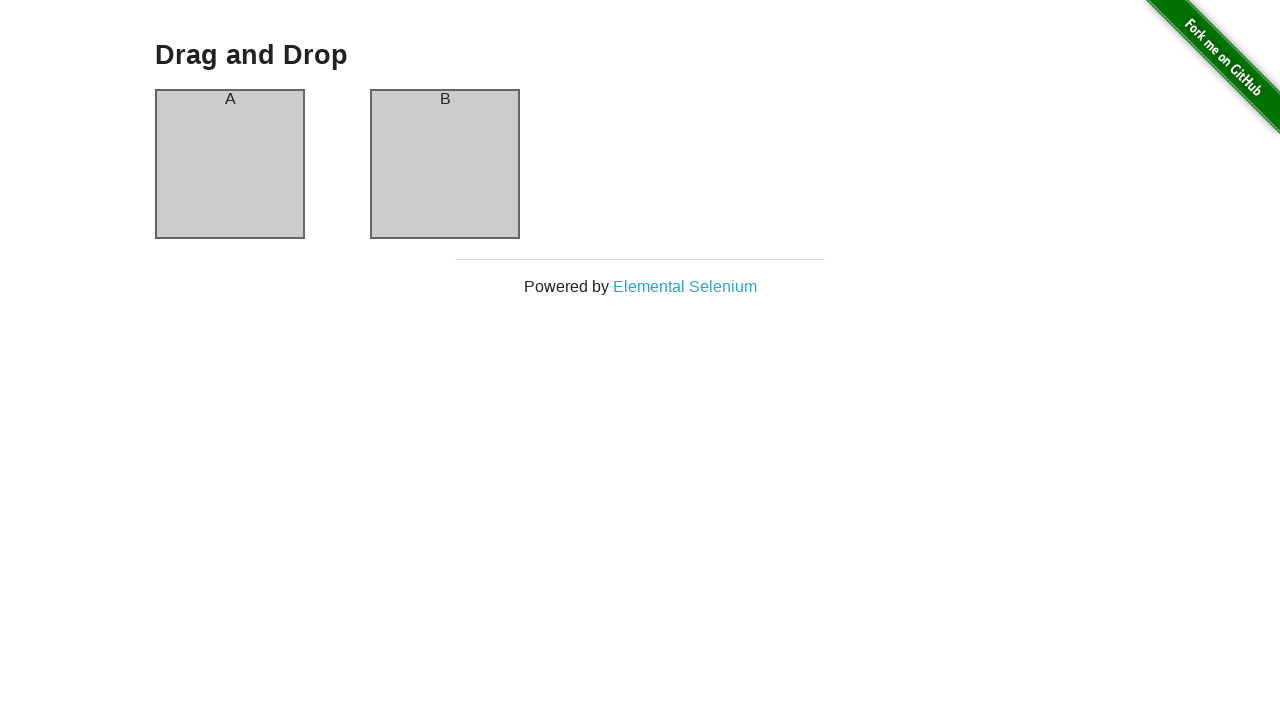

Navigated to drag and drop test page
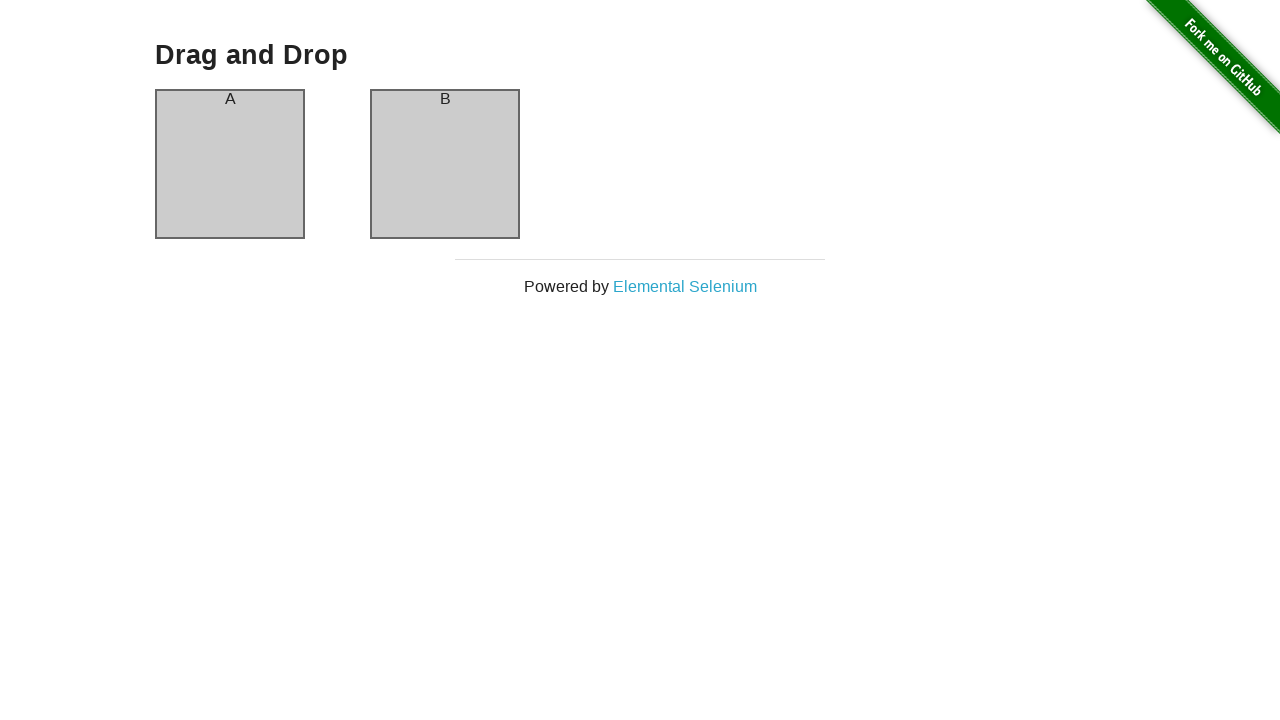

Dragged column A element onto column B element at (445, 164)
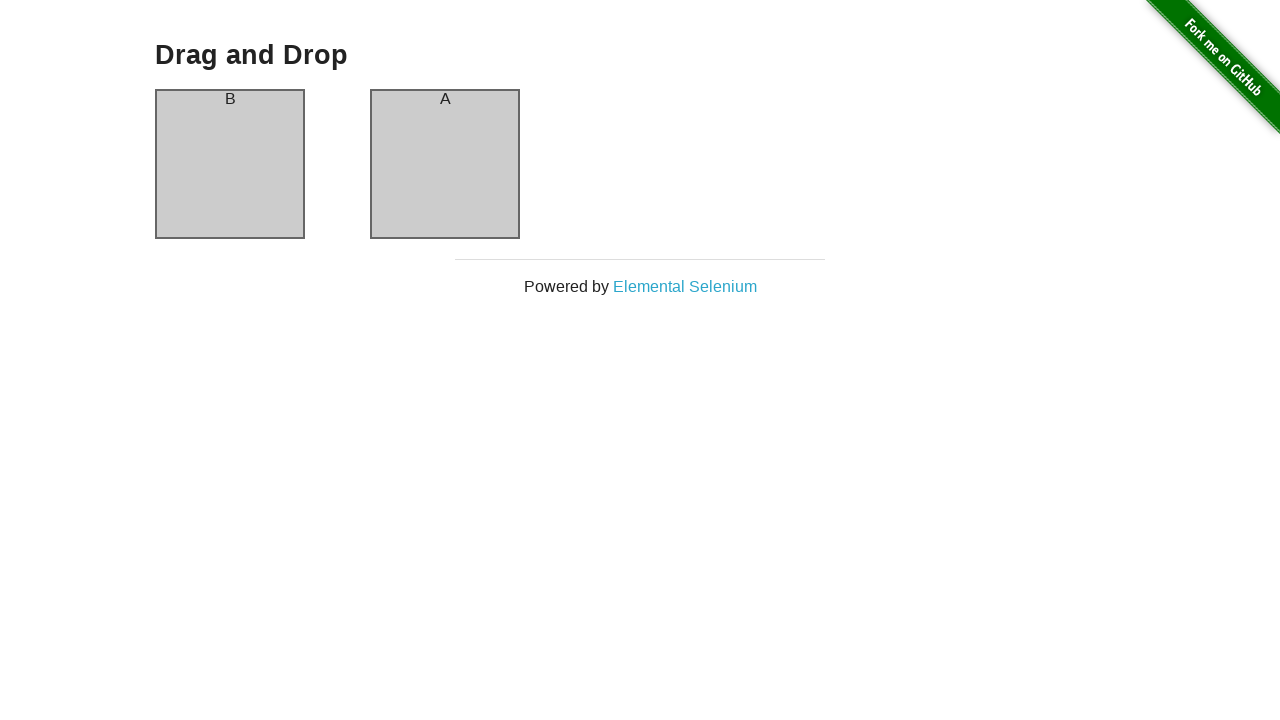

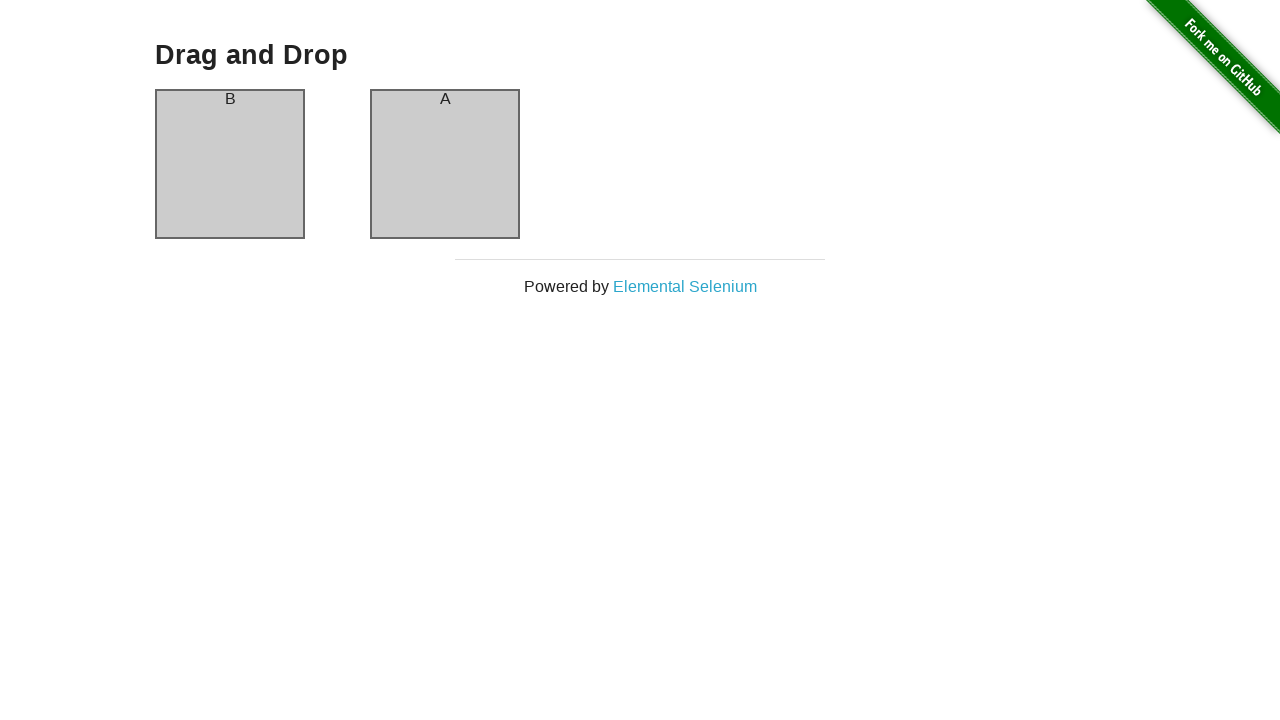